Tests dropdown selection functionality by selecting options using visible text, index, and value attributes on a single select element

Starting URL: https://training-support.net/webelements/selects

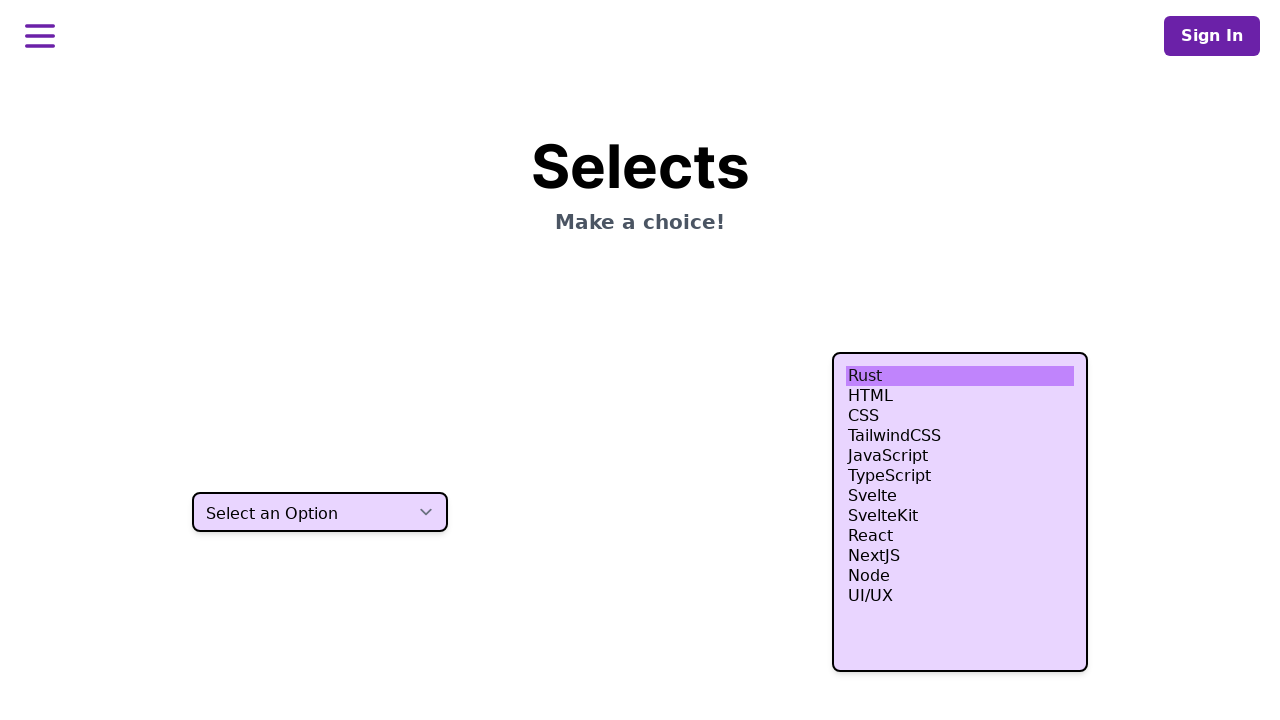

Located dropdown element with class 'h-10'
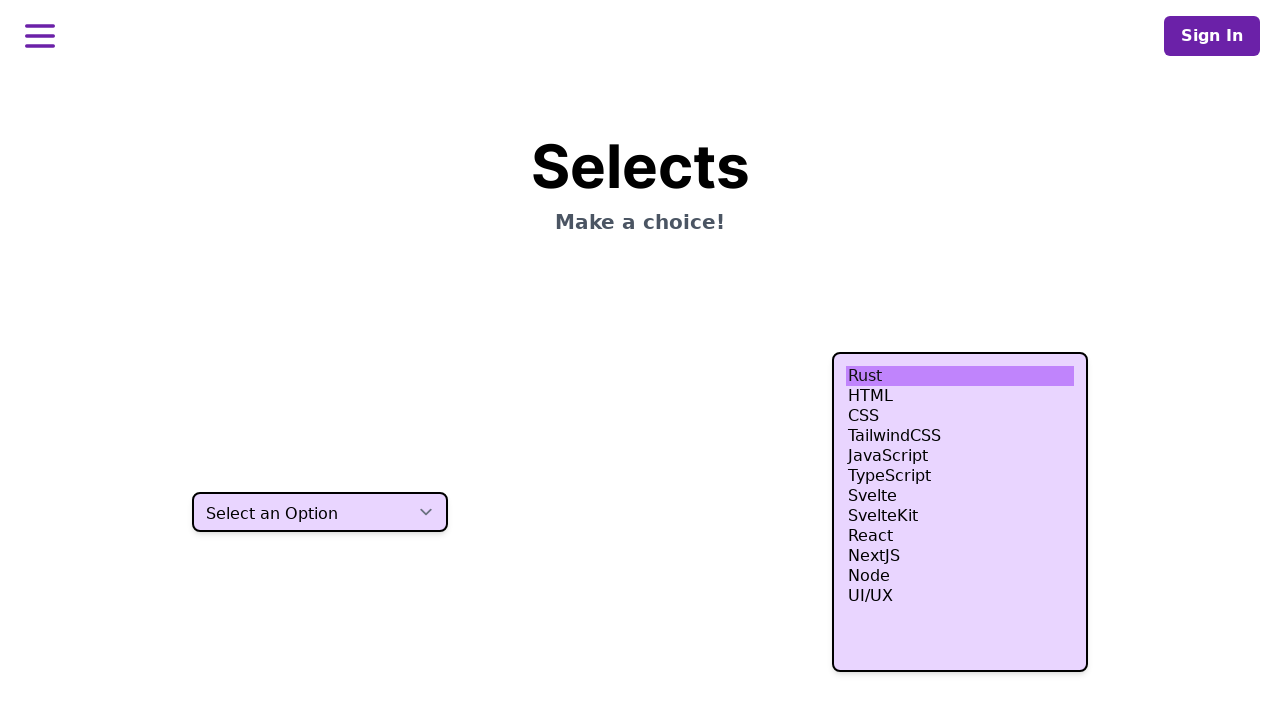

Selected dropdown option 'Two' using visible text on select.h-10
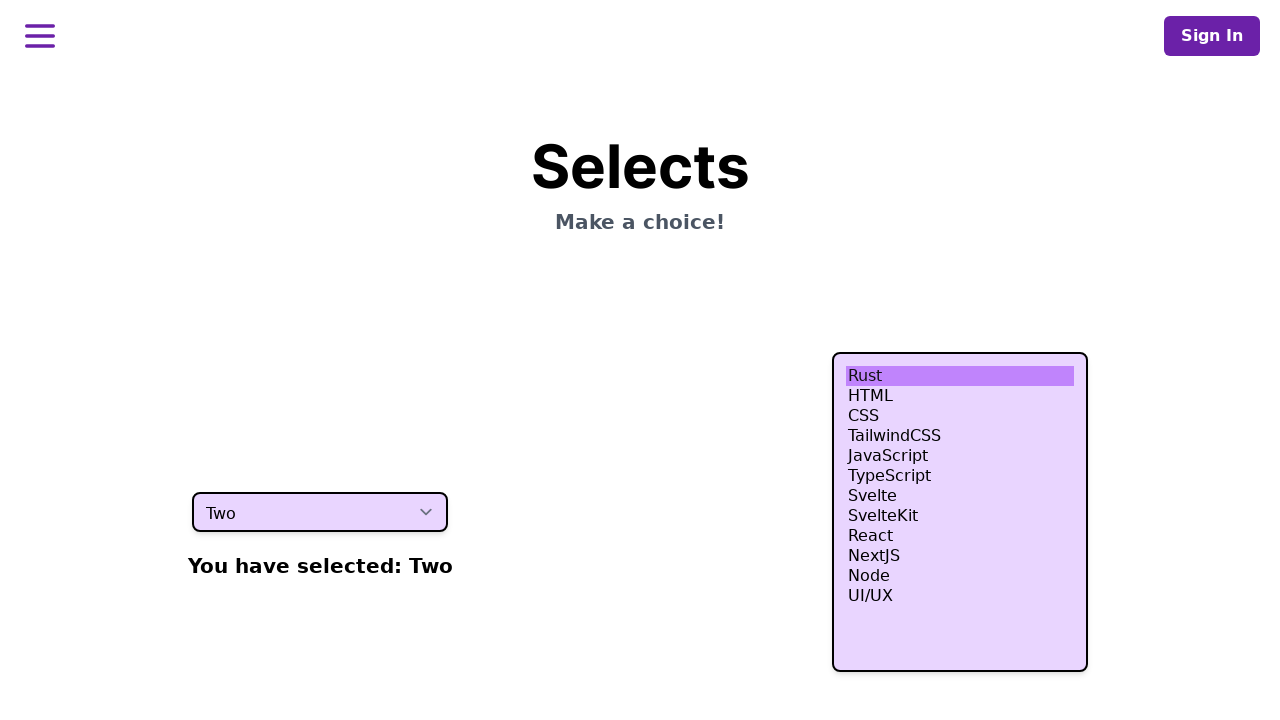

Selected dropdown option at index 2 (third option) on select.h-10
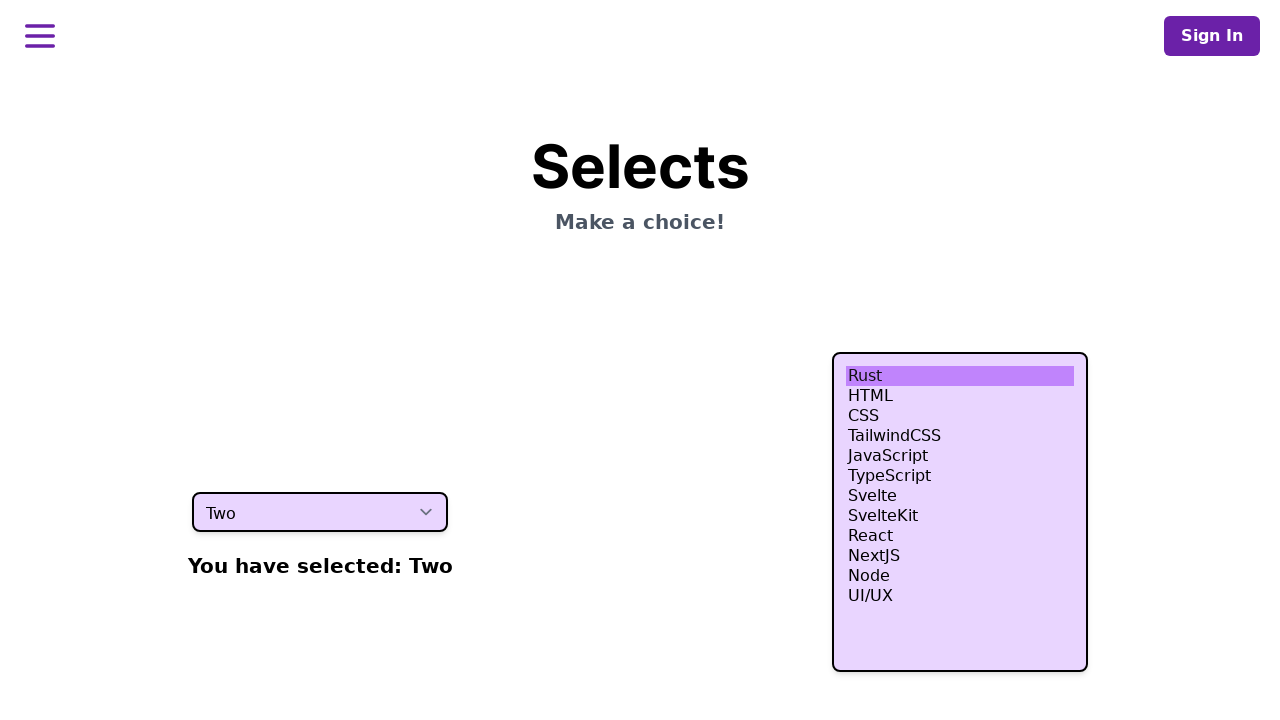

Selected dropdown option with value 'four' on select.h-10
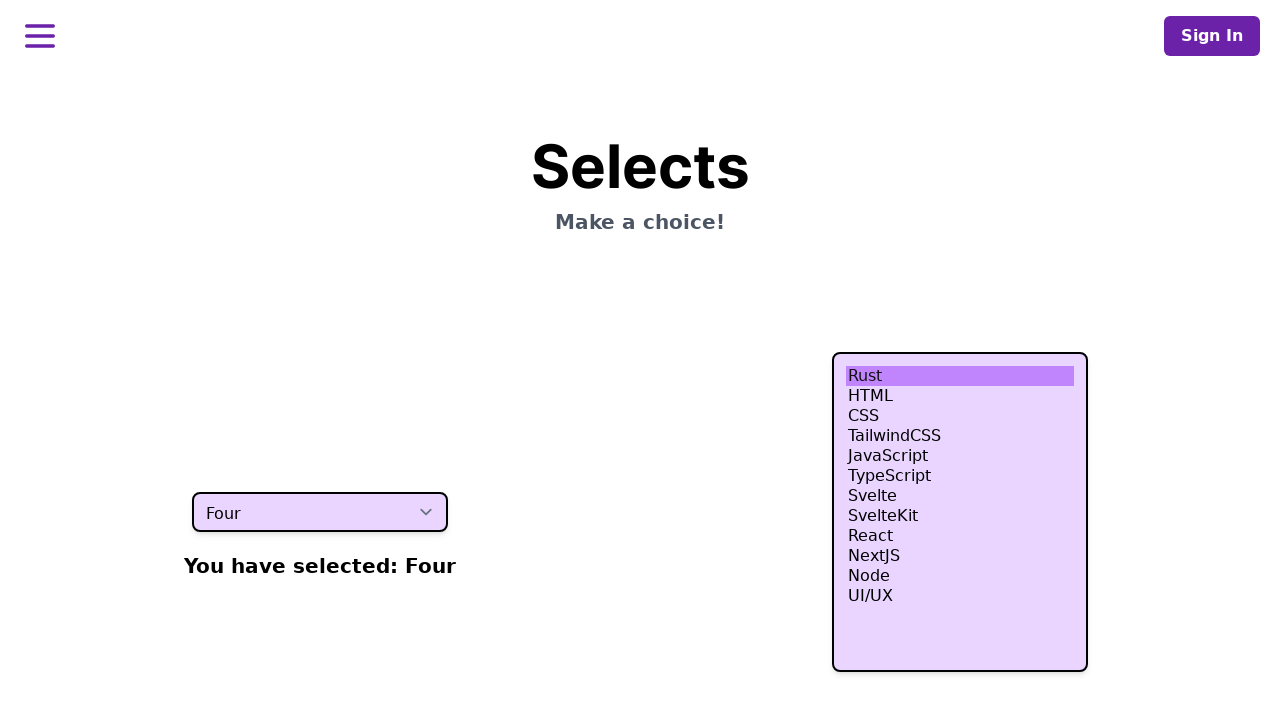

Retrieved all dropdown options for verification
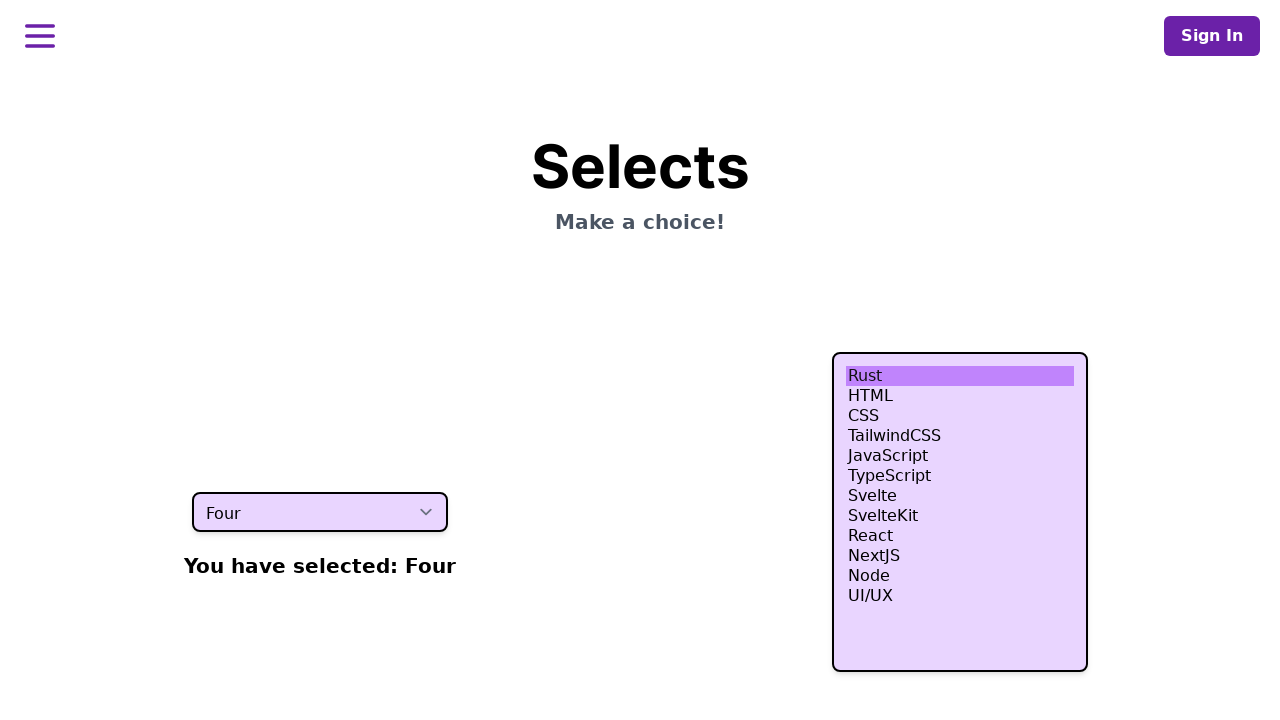

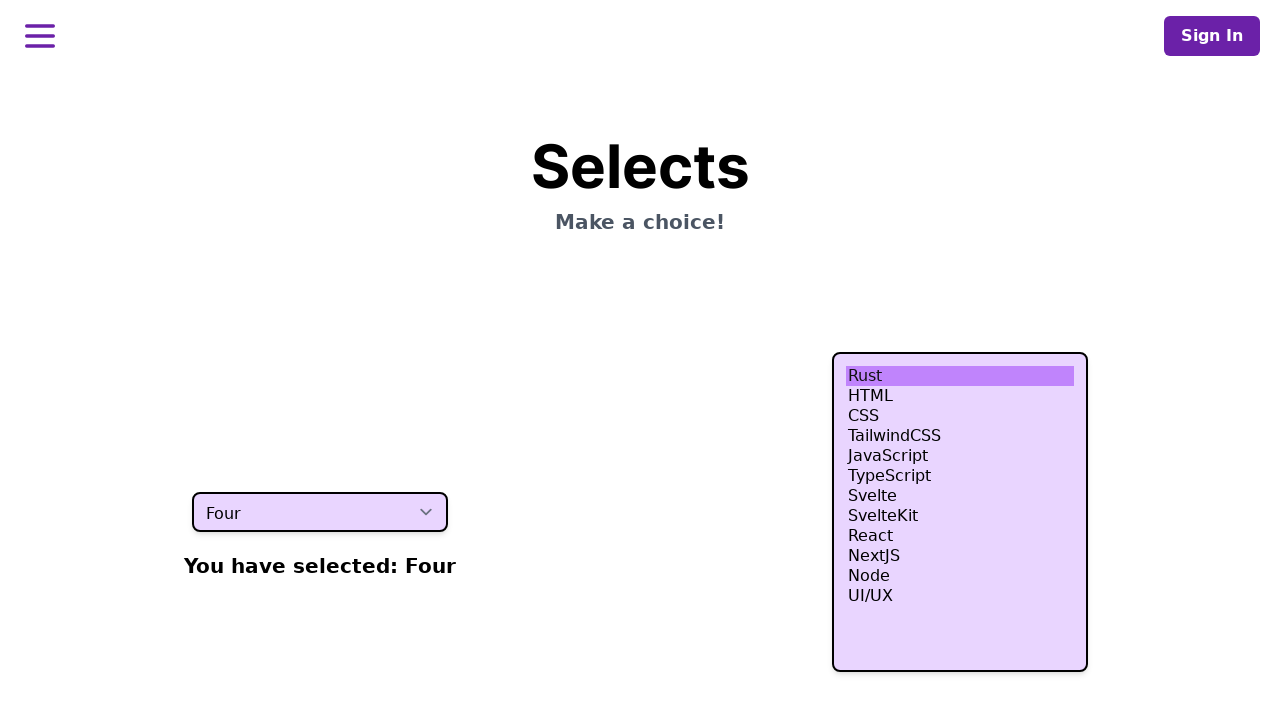